Tests drag and drop functionality within an iframe on the jQuery UI demo page by dragging an element and dropping it onto a target

Starting URL: https://jqueryui.com/droppable/

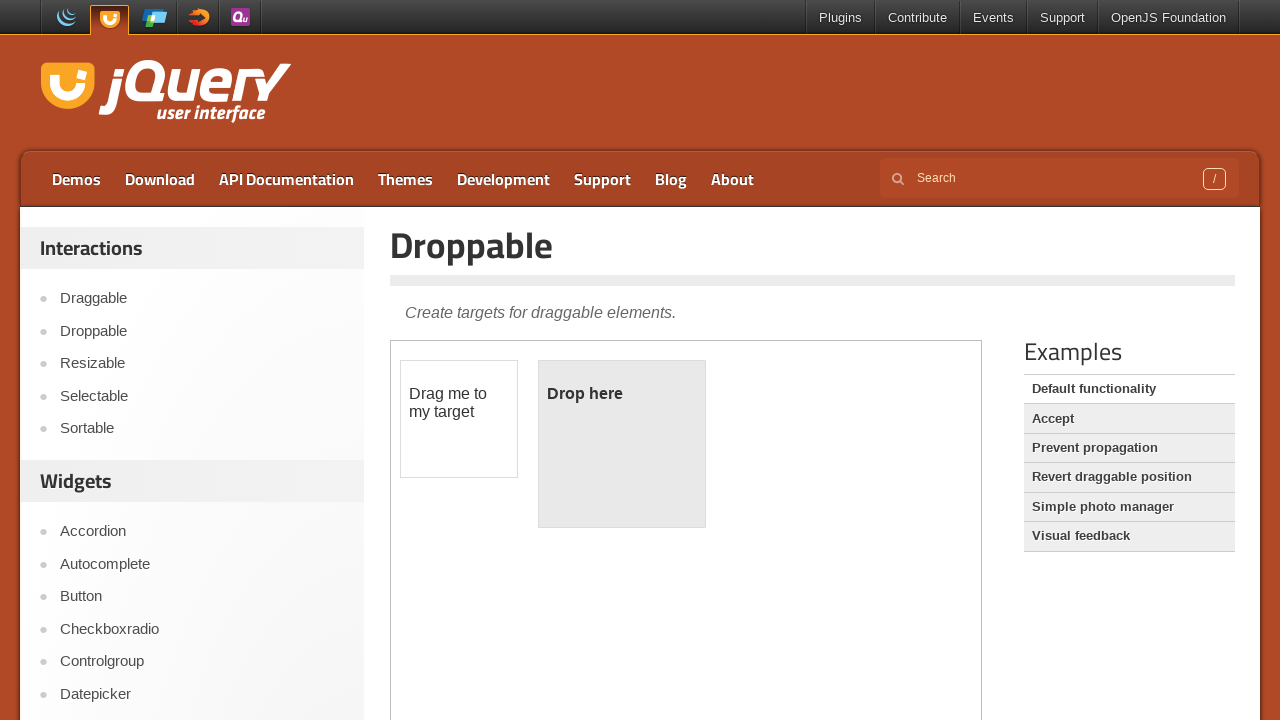

Located the iframe containing the drag and drop demo
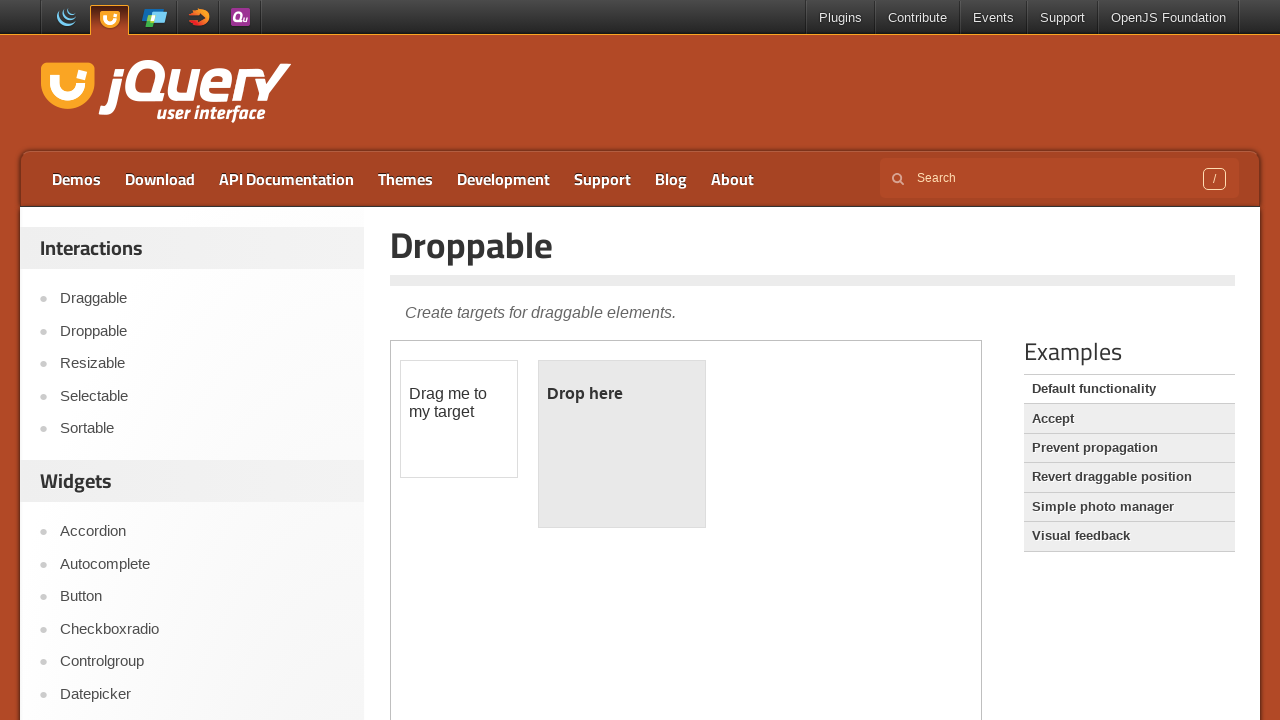

Located the draggable element within the iframe
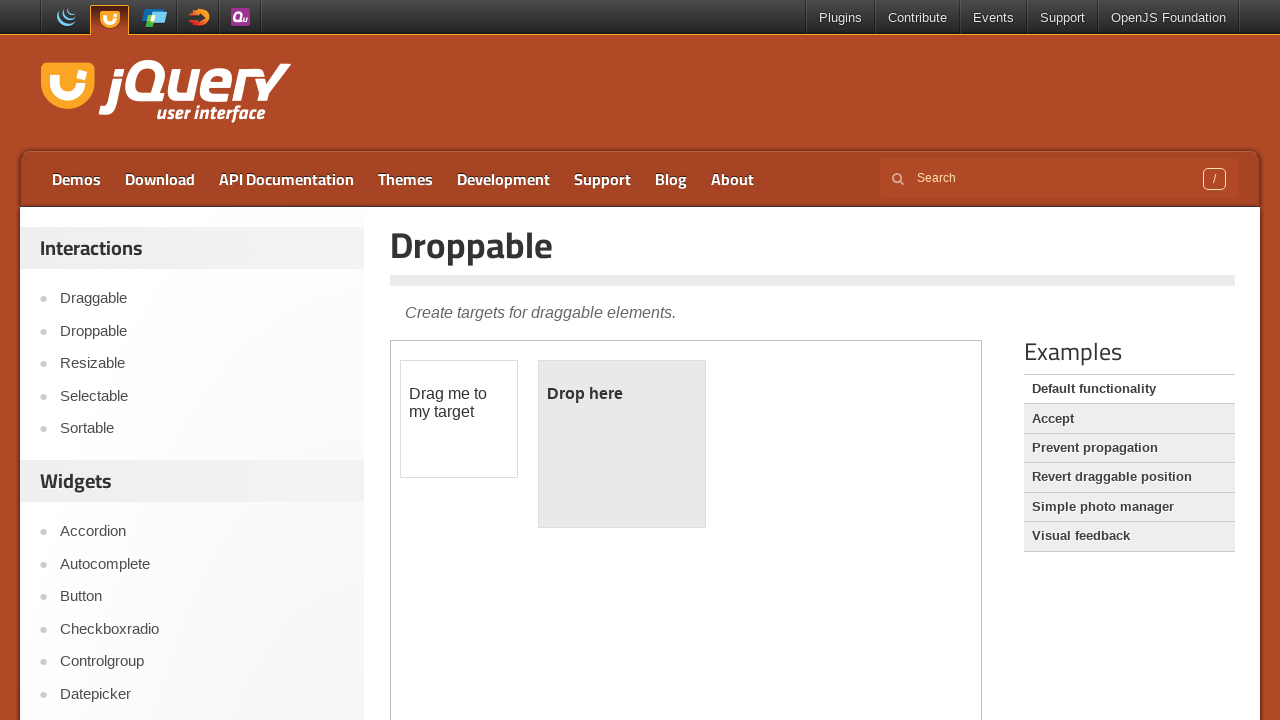

Located the droppable target element within the iframe
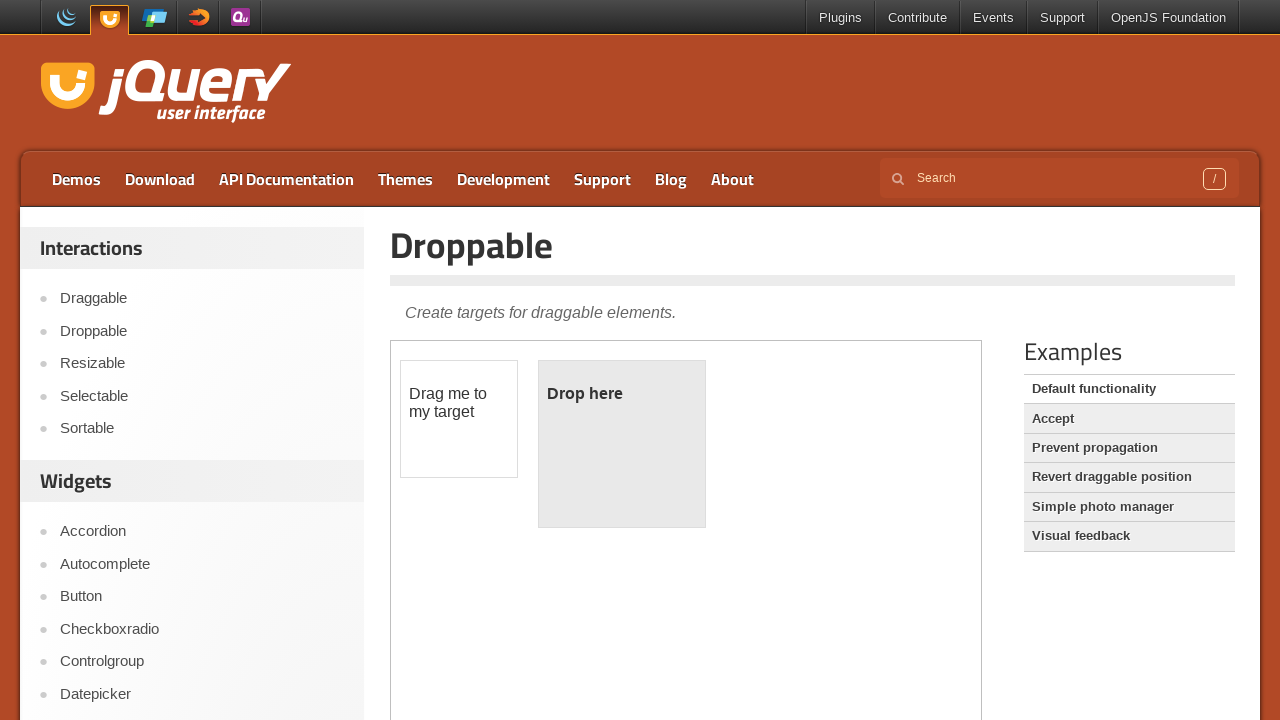

Dragged the draggable element and dropped it onto the droppable target at (622, 444)
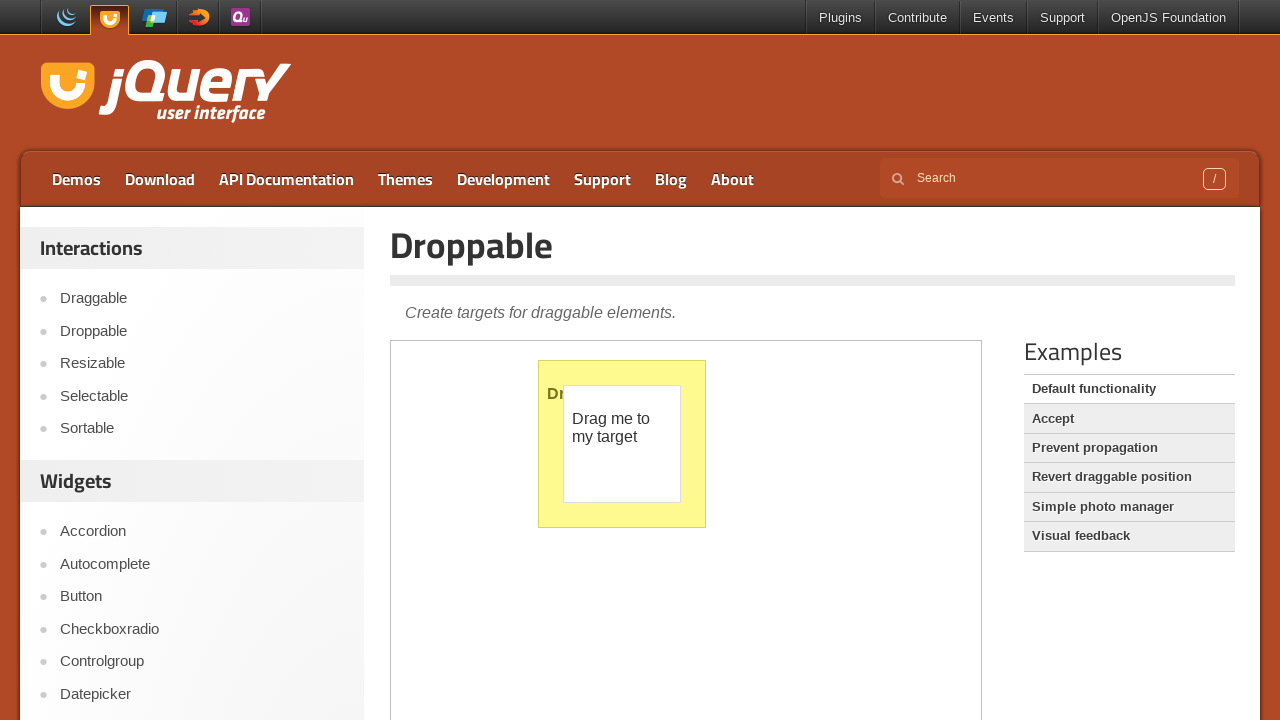

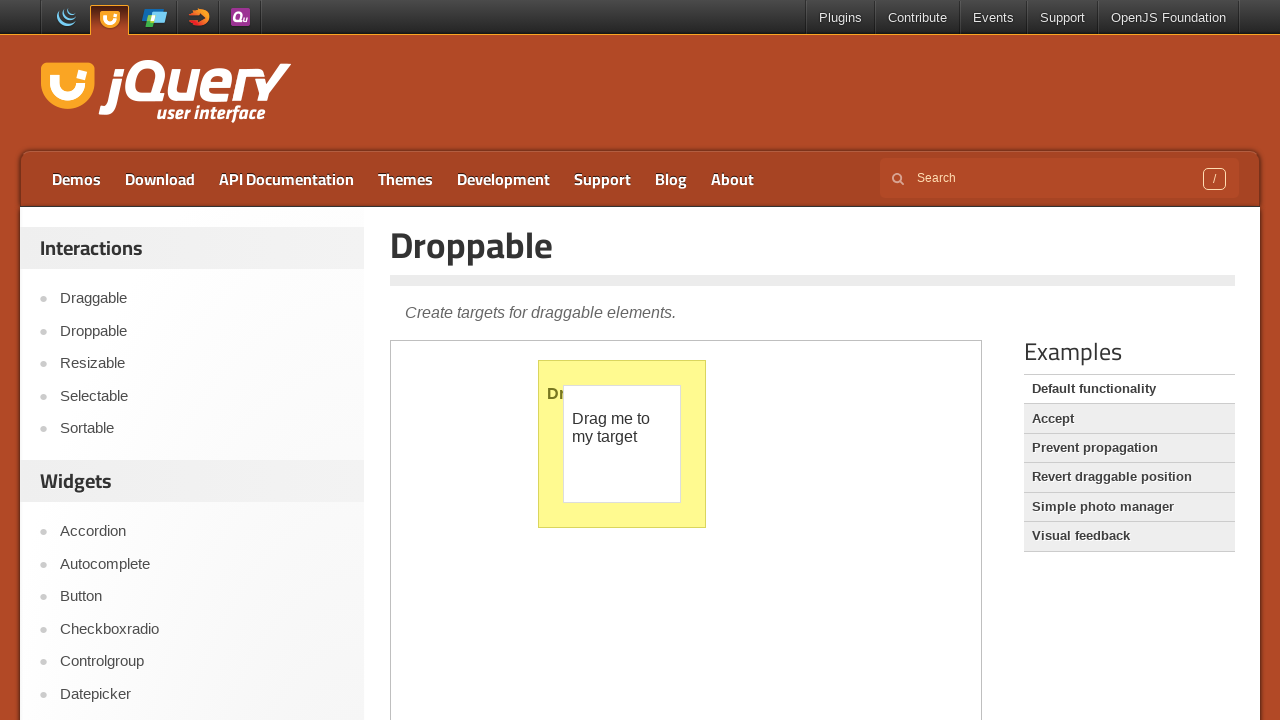